Tests JavaScript prompt alert functionality by clicking a button to trigger a prompt, entering text into the prompt, and accepting it

Starting URL: https://the-internet.herokuapp.com/javascript_alerts

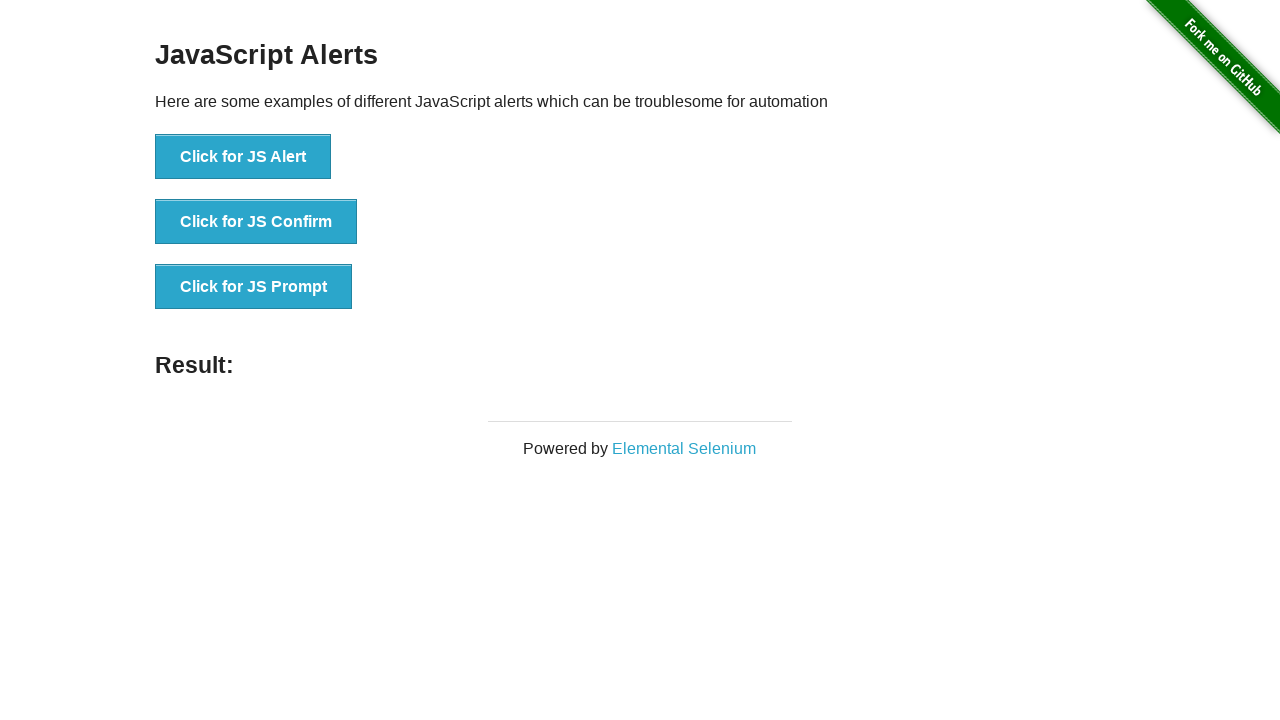

Clicked button to trigger JS Prompt at (254, 287) on xpath=//button[text()='Click for JS Prompt']
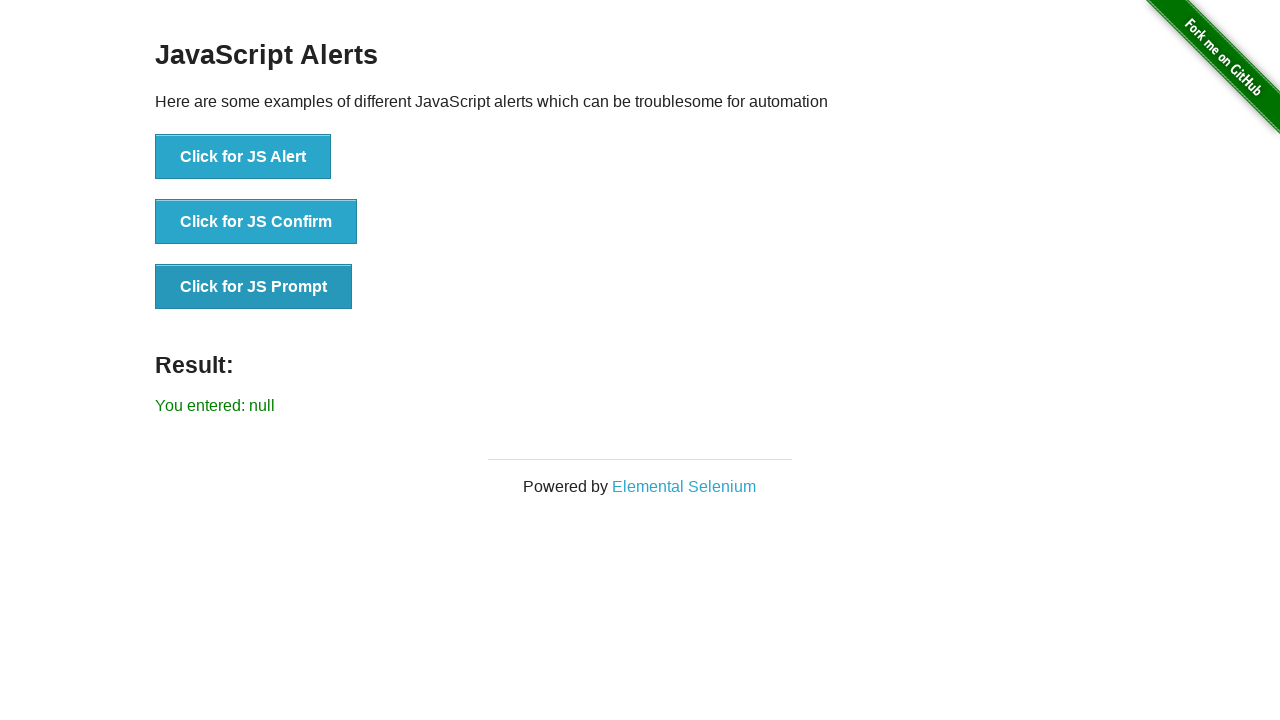

Set up dialog handler to accept prompt with text 'I am JS Prompt'
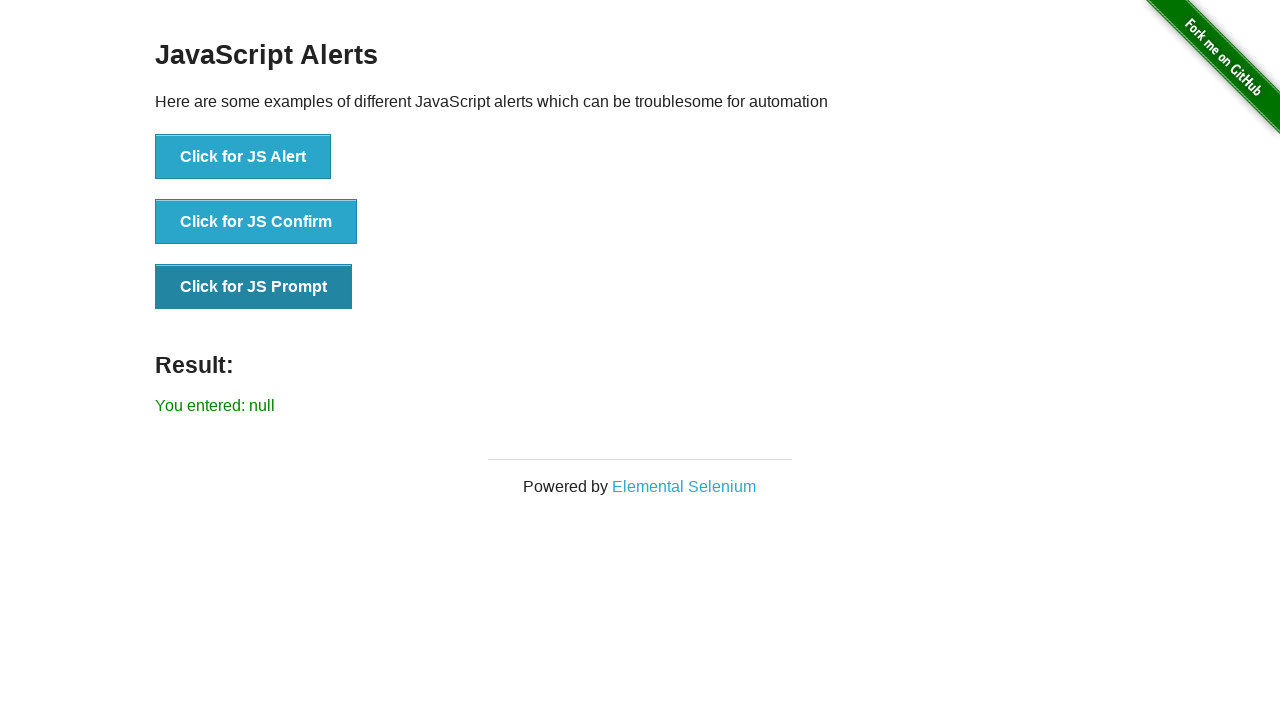

Clicked button again to trigger JS Prompt dialog at (254, 287) on xpath=//button[text()='Click for JS Prompt']
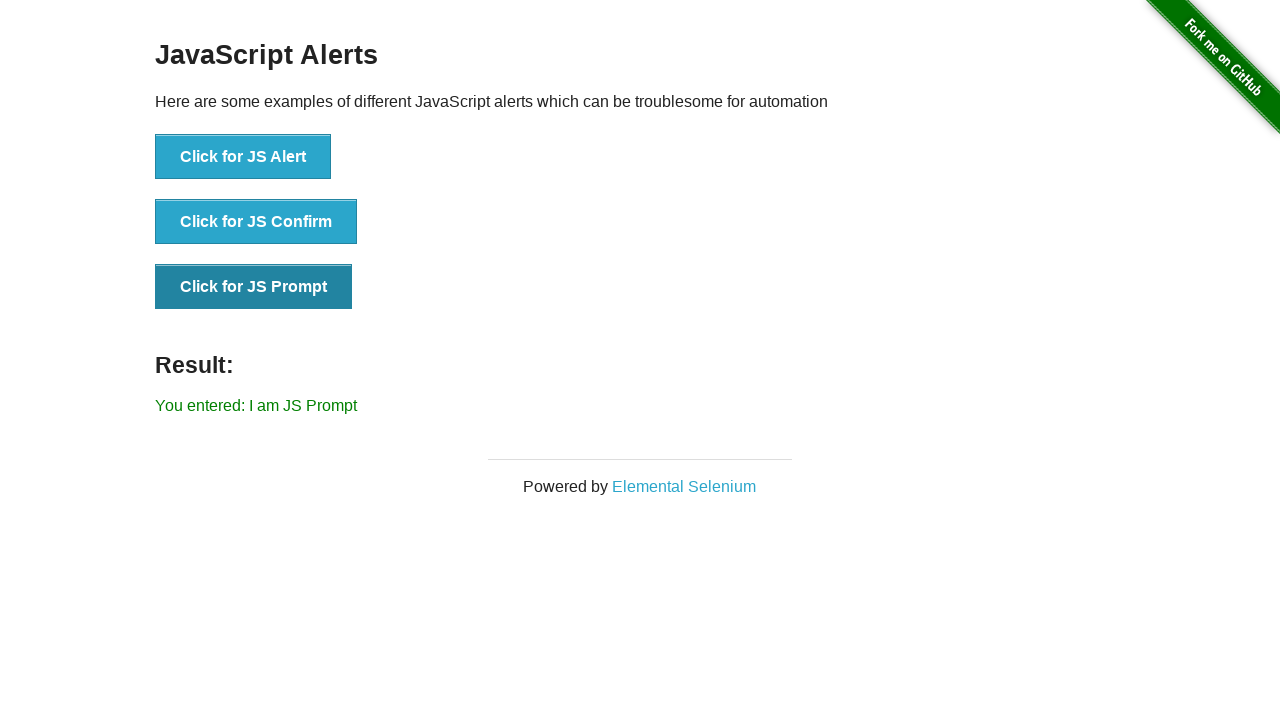

Result element loaded after accepting prompt
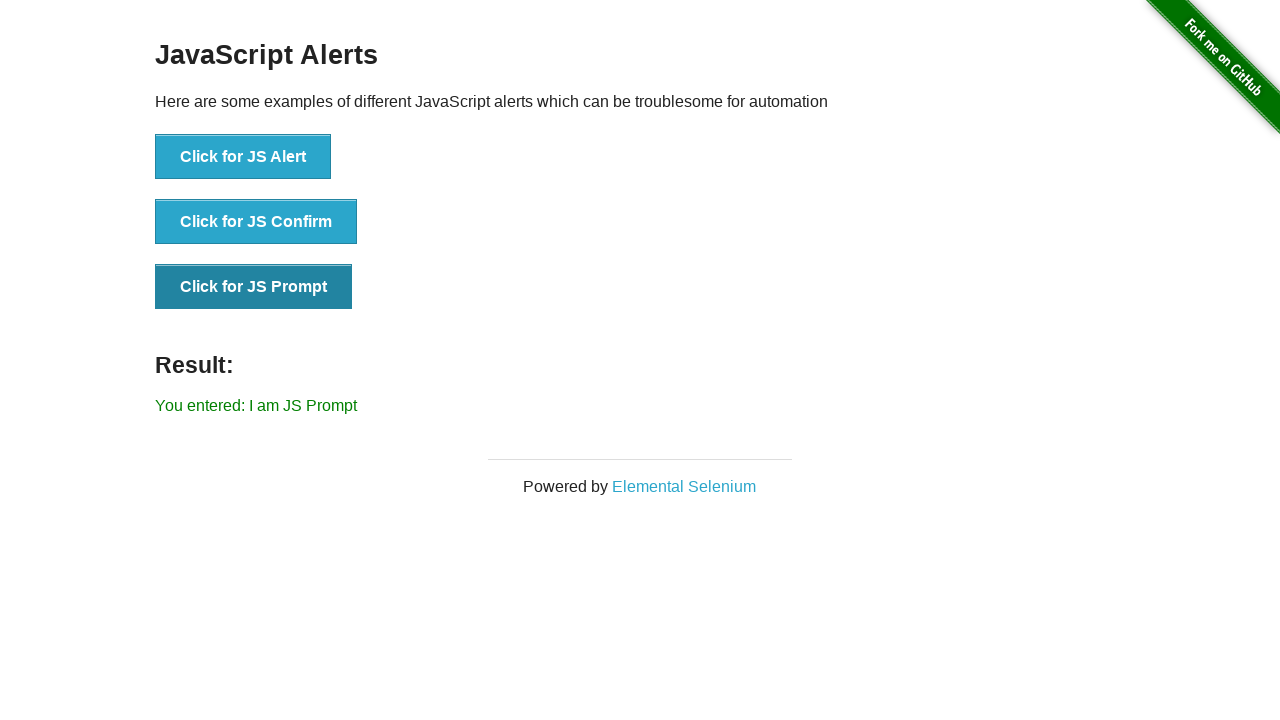

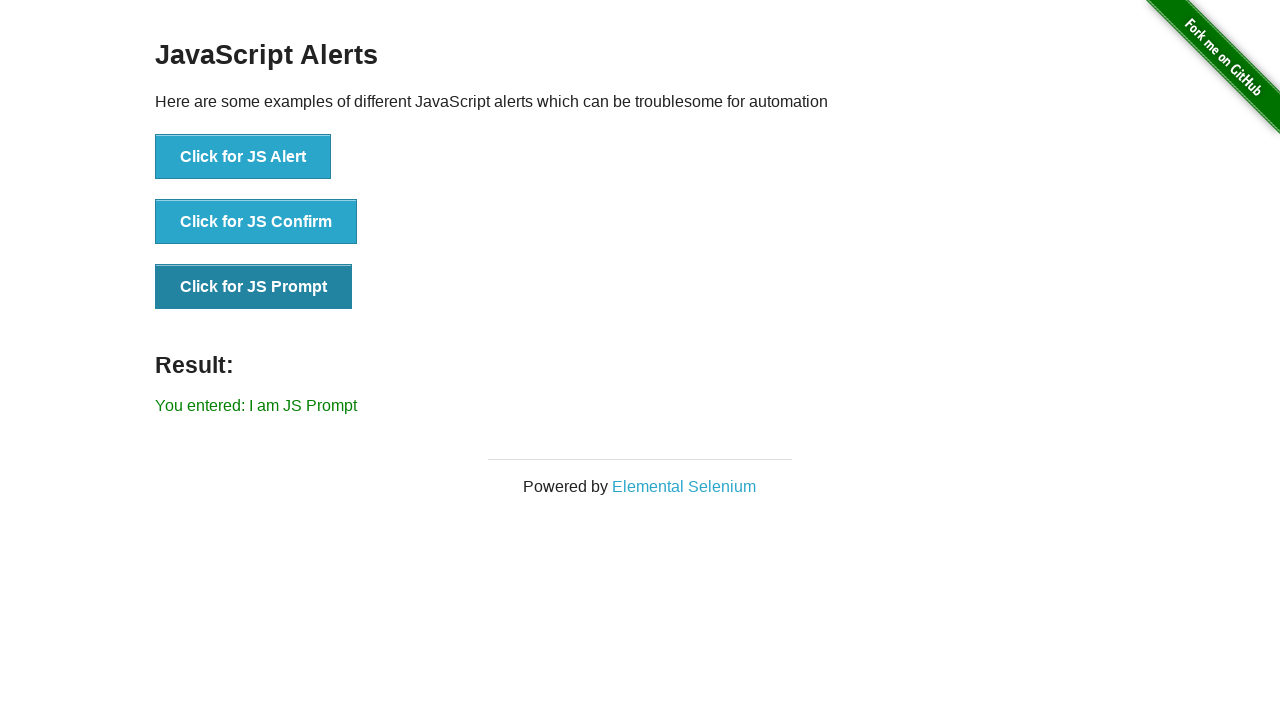